Tests text input functionality by entering a new button name and clicking the button to update its text

Starting URL: http://www.uitestingplayground.com/textinput

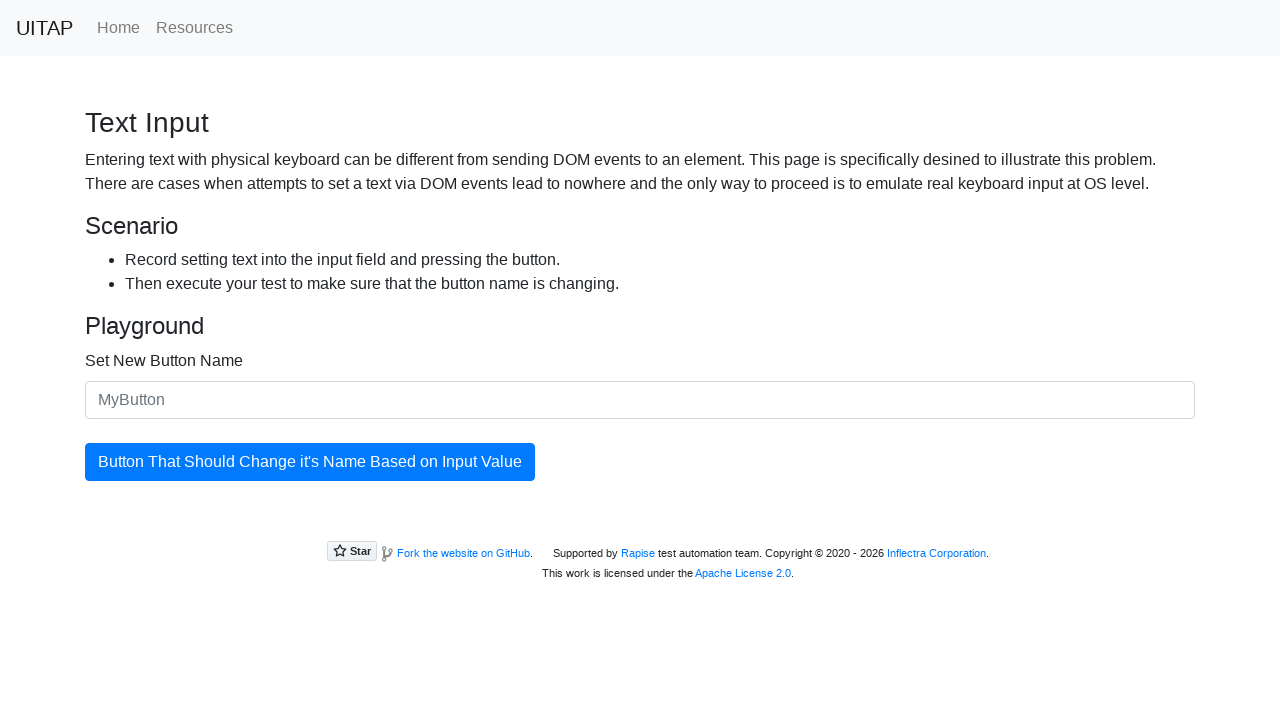

Filled new button name field with 'Changed Button Name' on #newButtonName
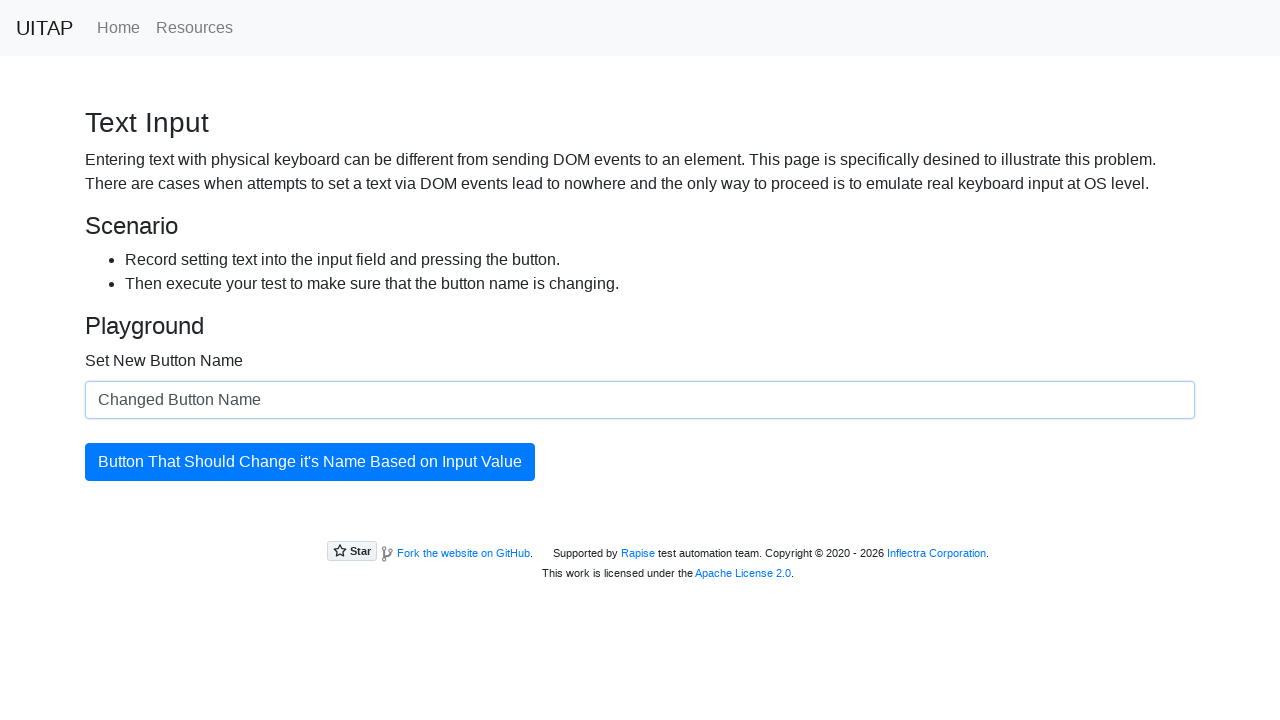

Clicked the updating button to apply the name change at (310, 462) on #updatingButton
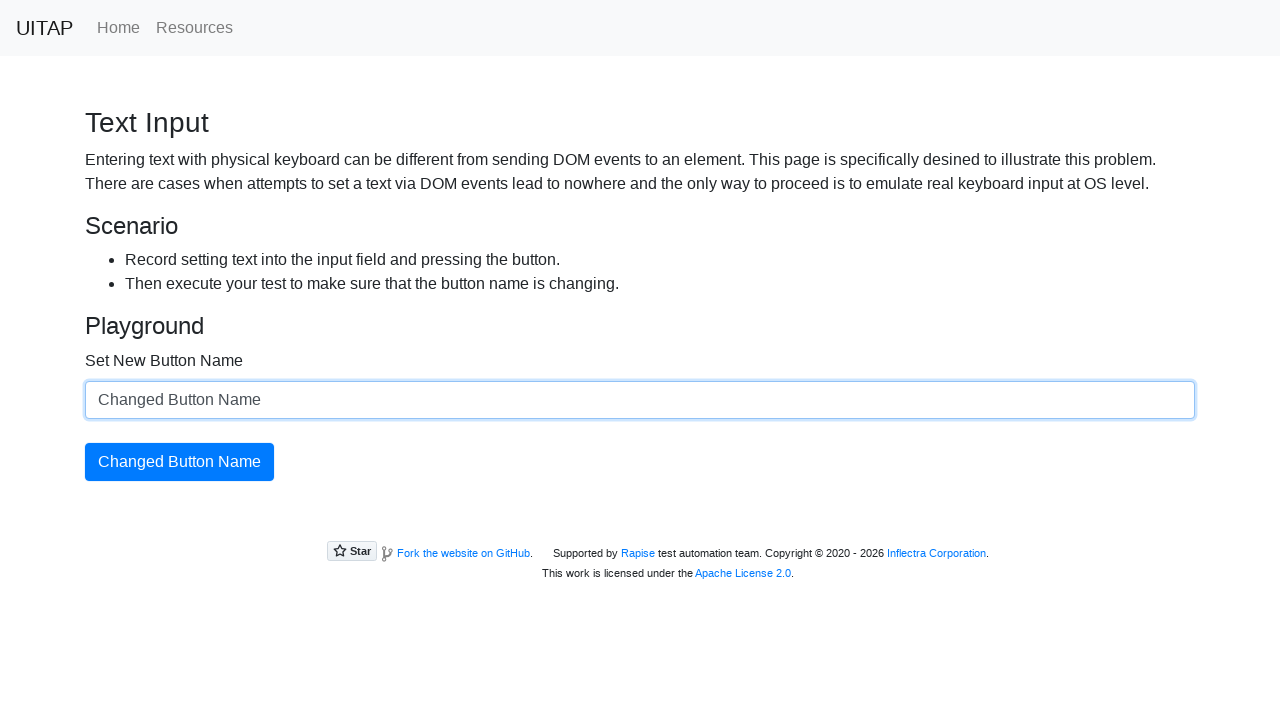

Verified button text was successfully updated to 'Changed Button Name'
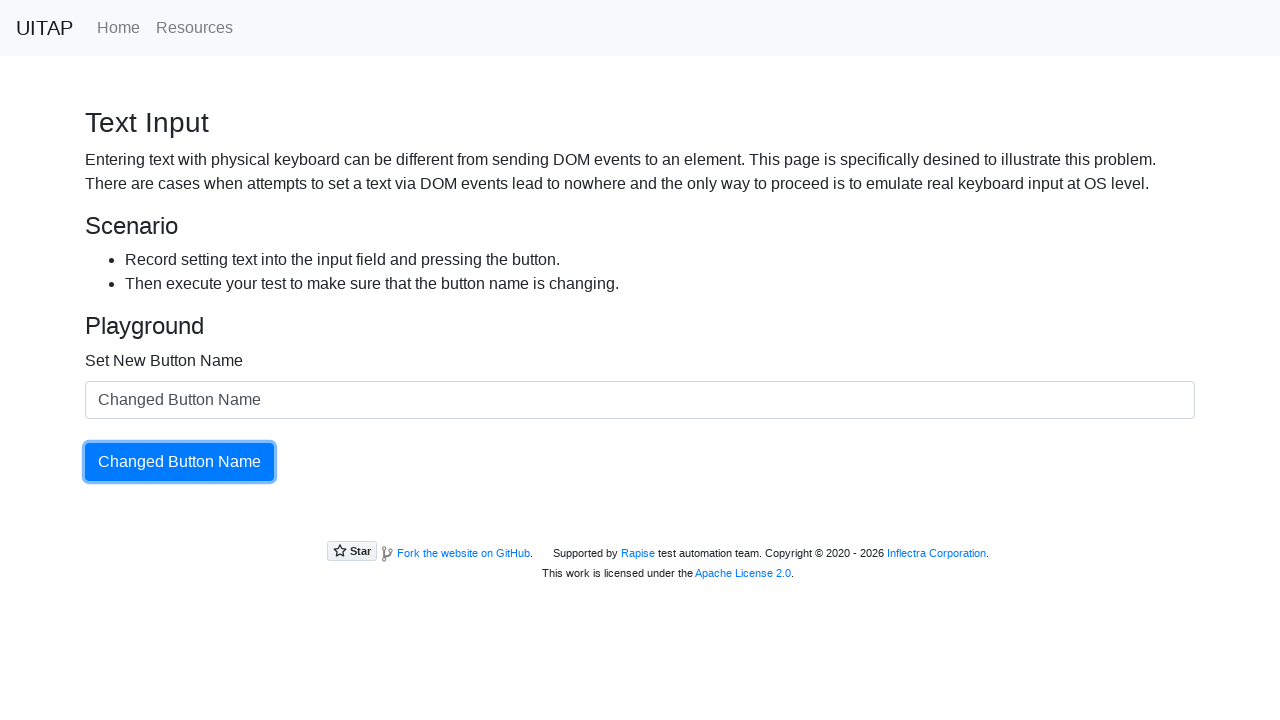

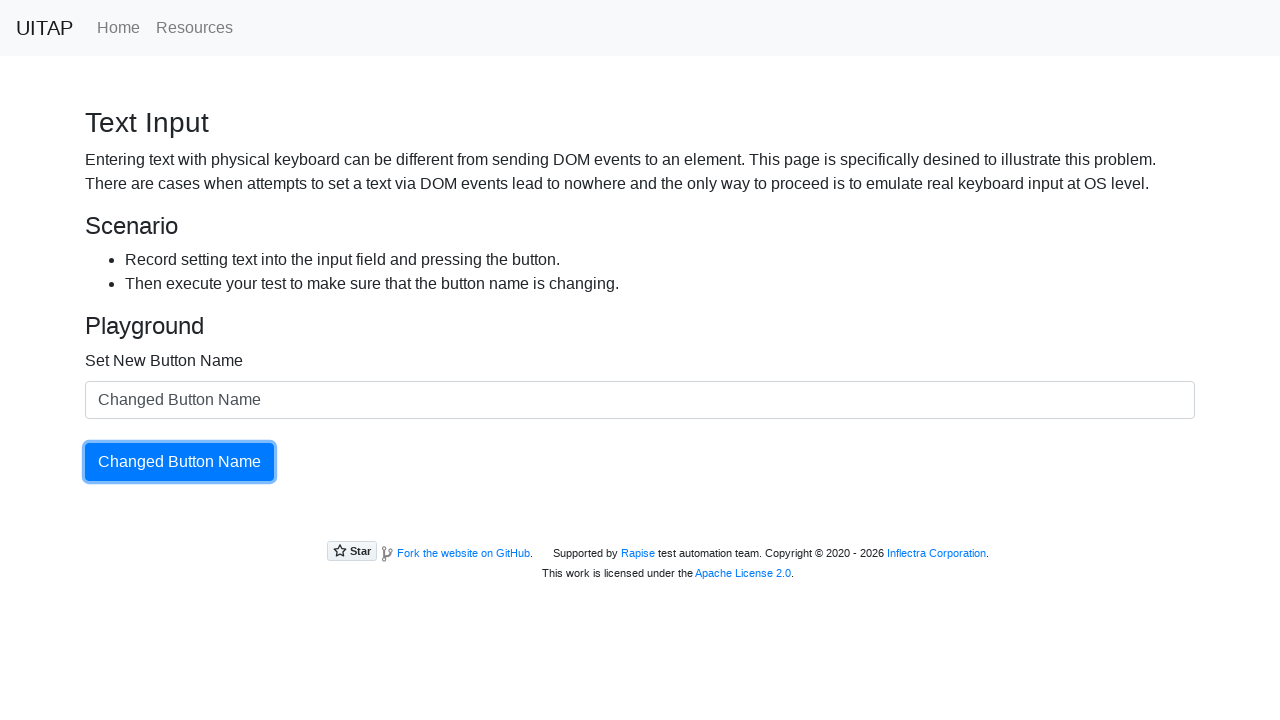